Tests AJAX functionality on W3Schools by clicking a button and waiting for the AJAX response to load

Starting URL: https://www.w3schools.com/jquery/tryit.asp?filename=tryjquery_ajax_ajaxcomplete

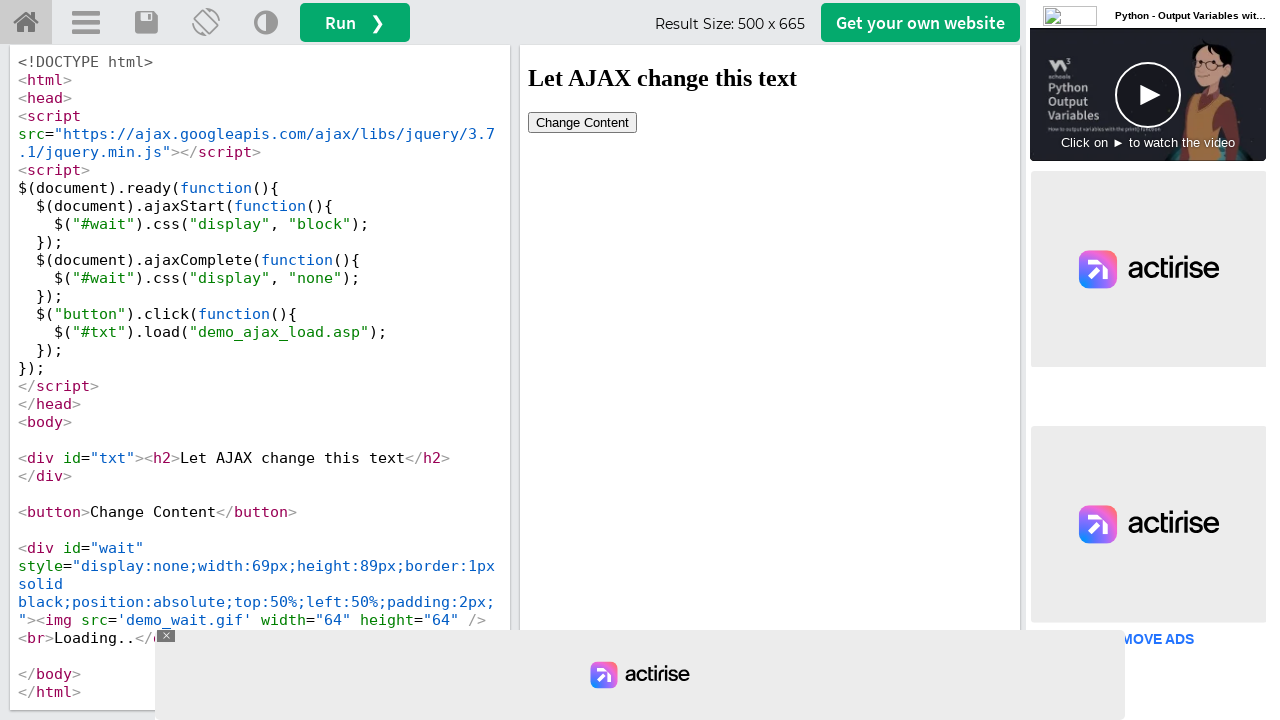

Located the demo iframe #iframeResult
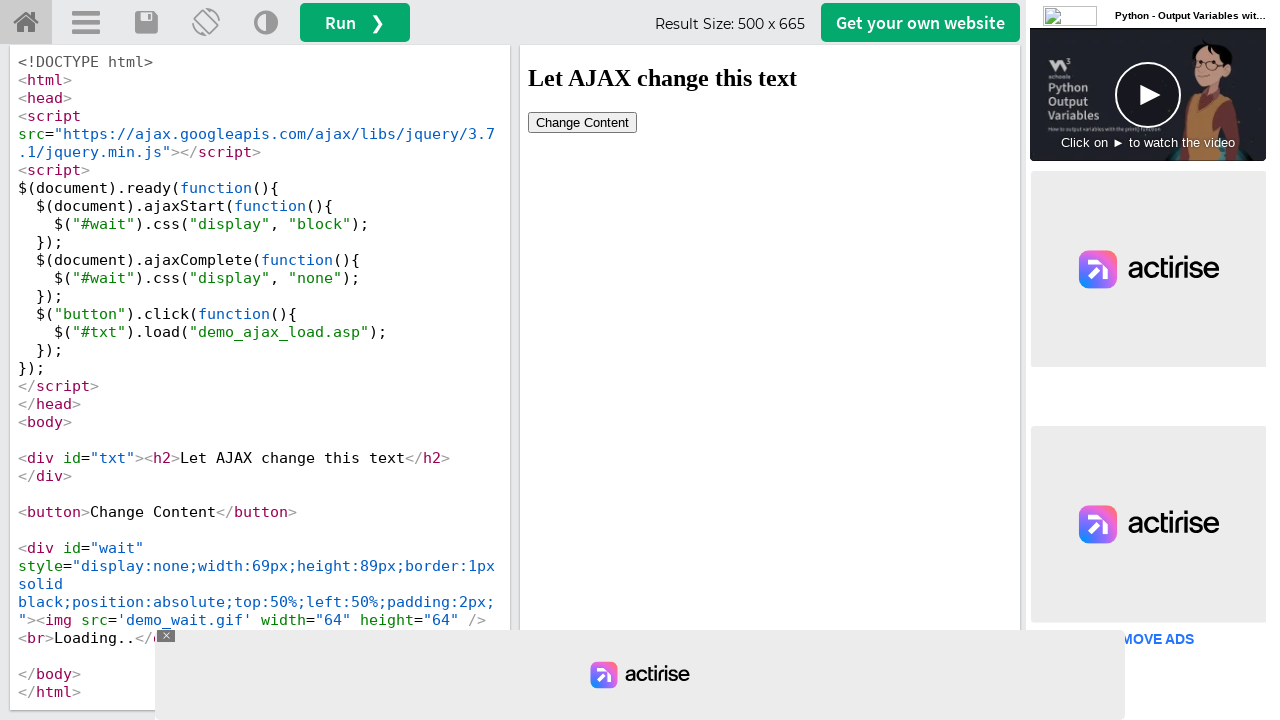

Clicked the button to trigger AJAX request at (582, 122) on #iframeResult >> internal:control=enter-frame >> button
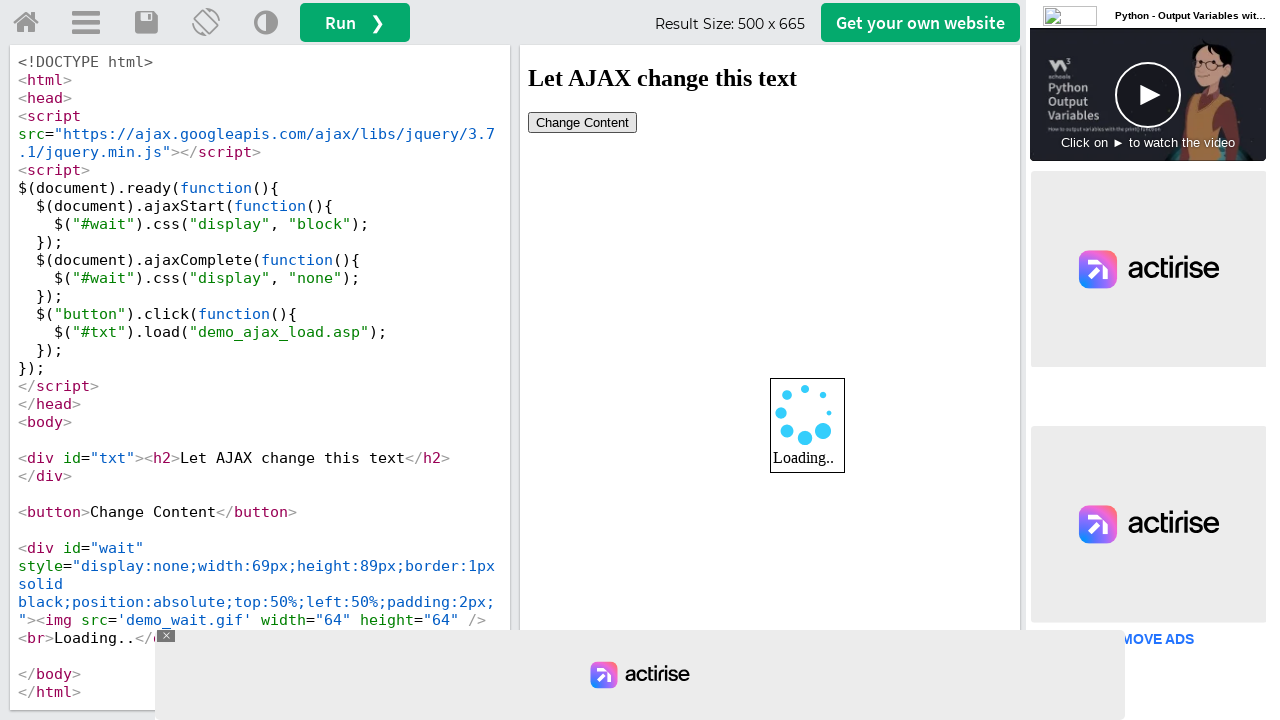

AJAX response element #txt became visible
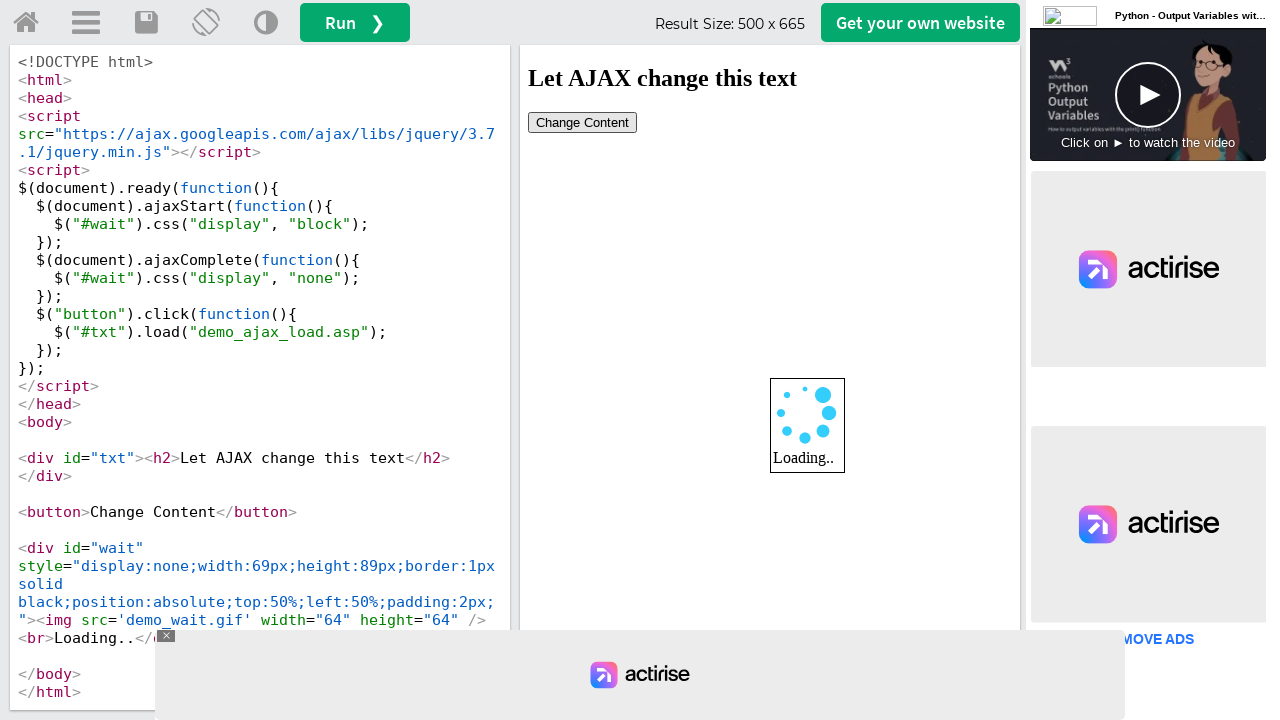

AJAX response loaded with text containing 'art'
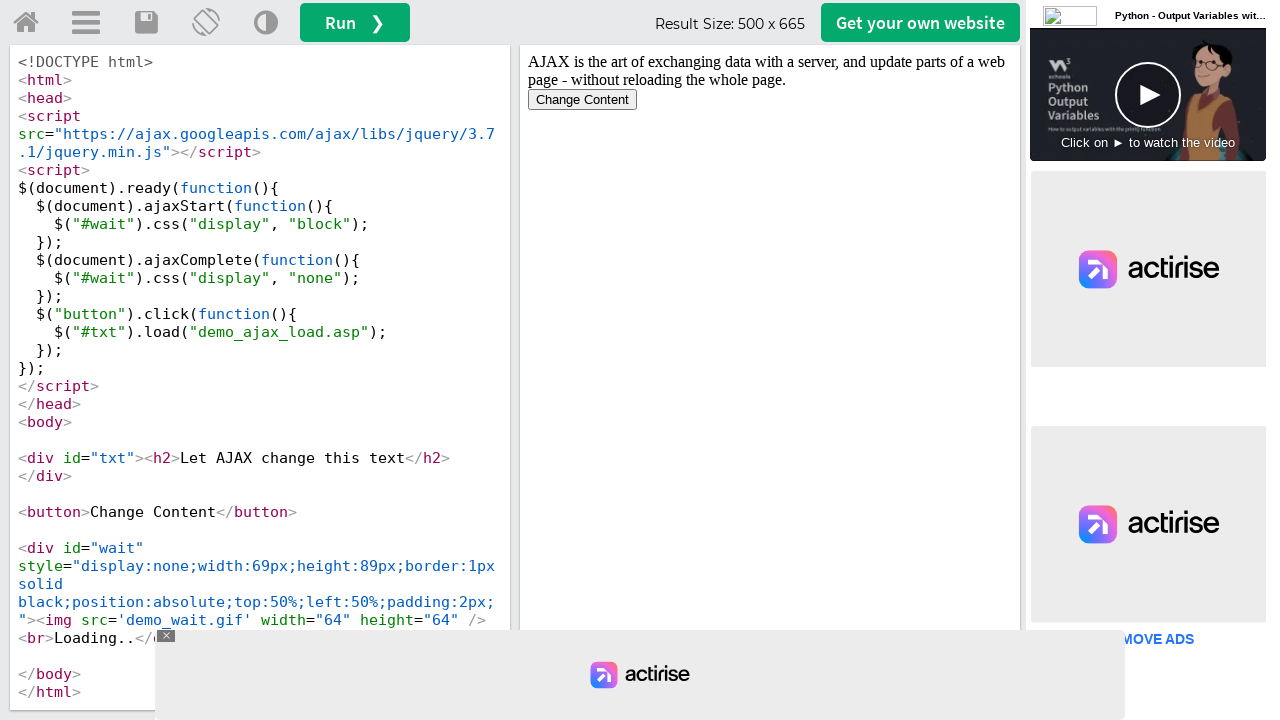

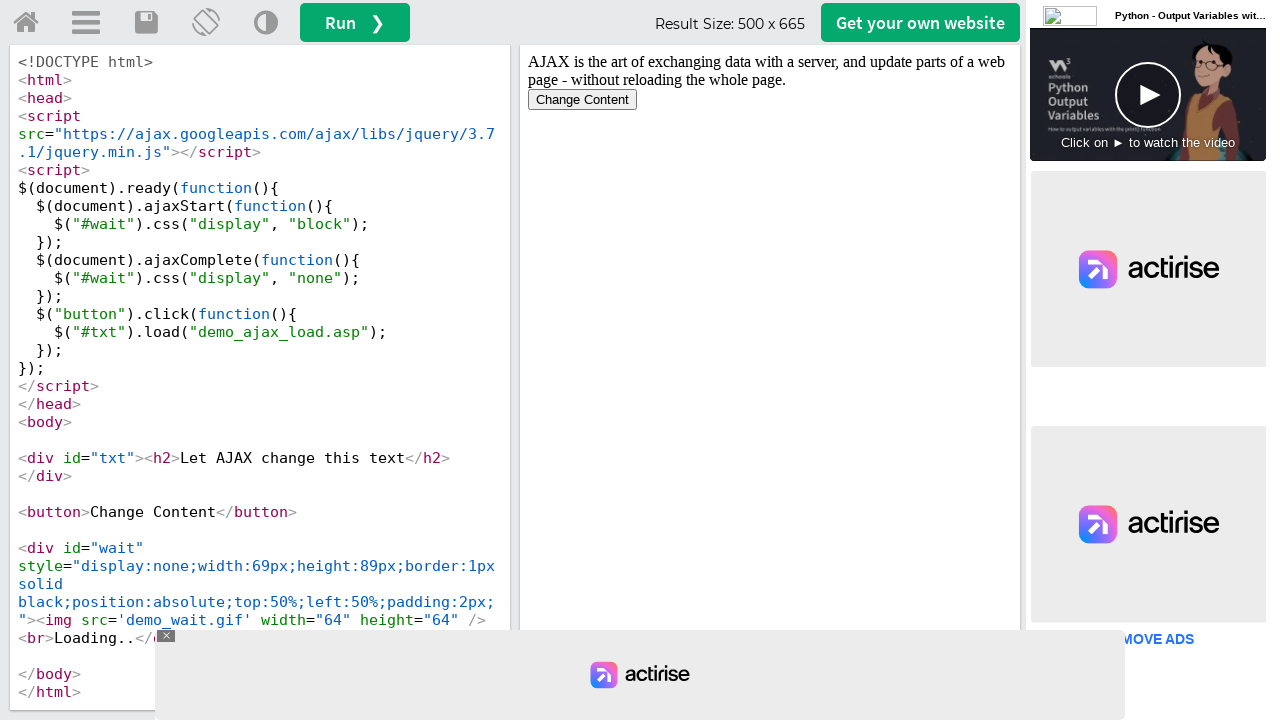